Tests add/remove element functionality by clicking Add Element button, verifying Delete button appears, then clicking Delete button and verifying the page heading

Starting URL: https://the-internet.herokuapp.com/add_remove_elements/

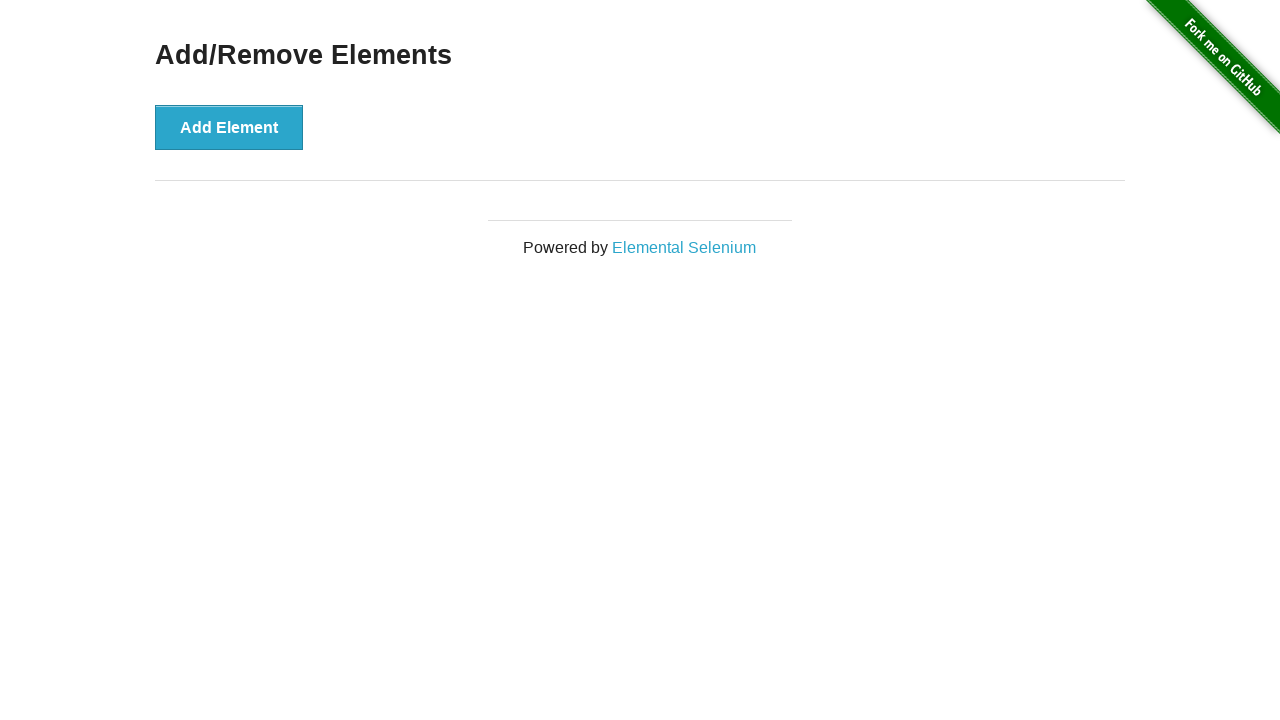

Clicked Add Element button at (229, 127) on xpath=//*[text()='Add Element']
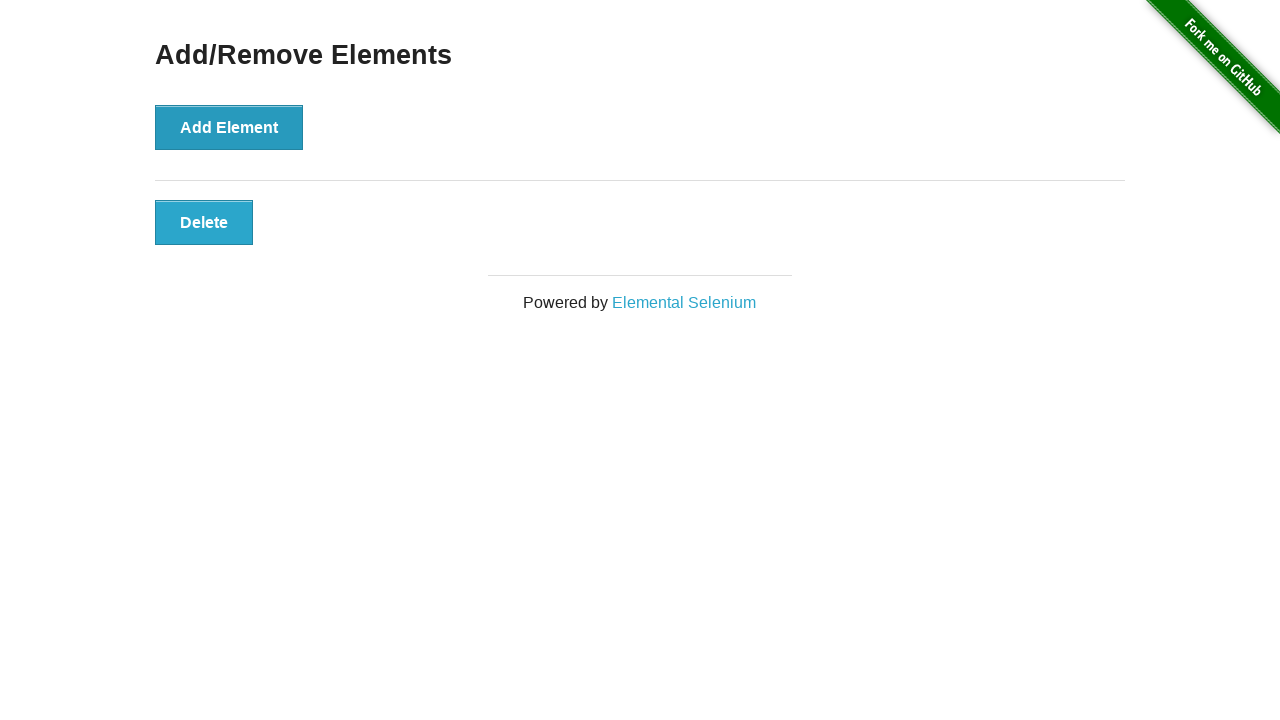

Waited for Delete button to appear
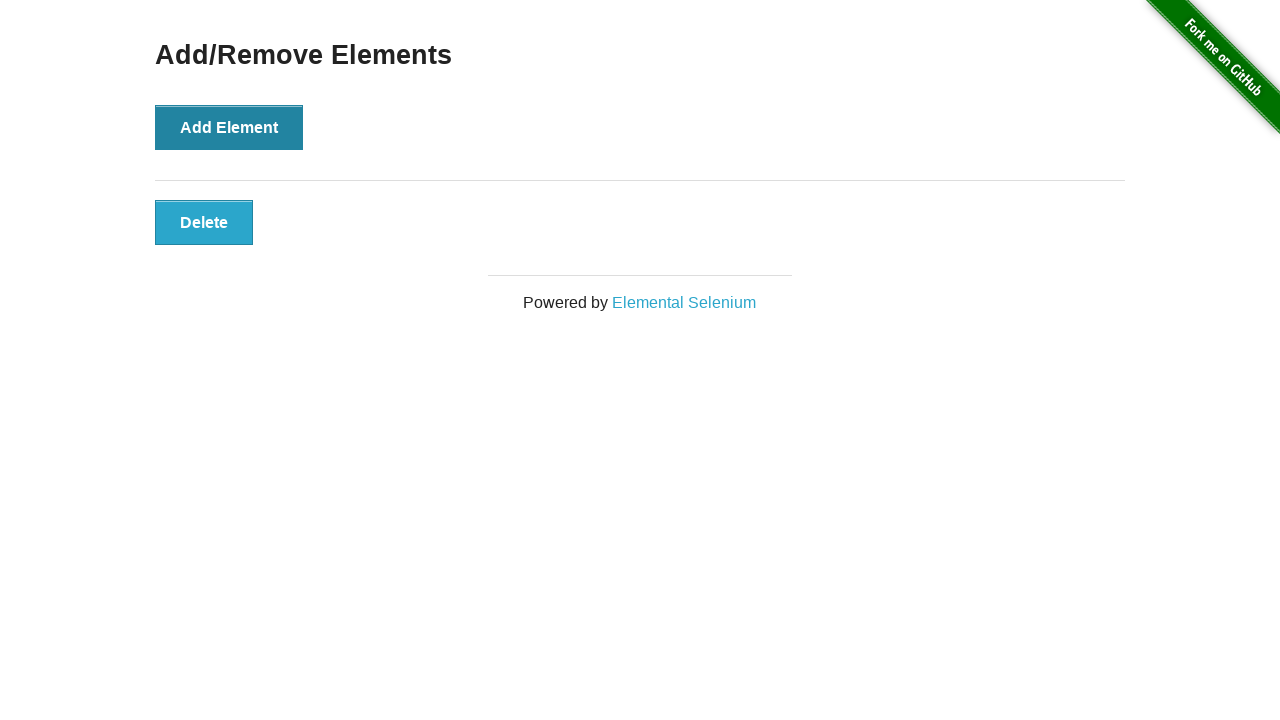

Located Delete button element
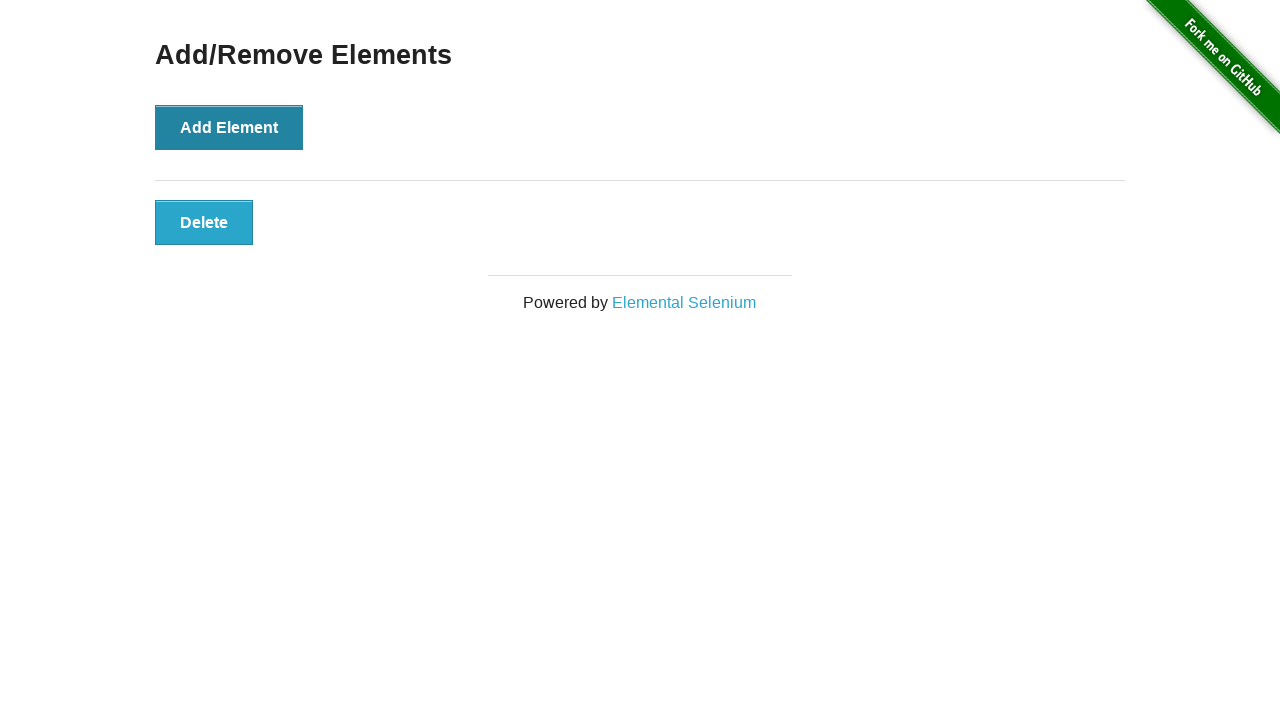

Verified Delete button is visible
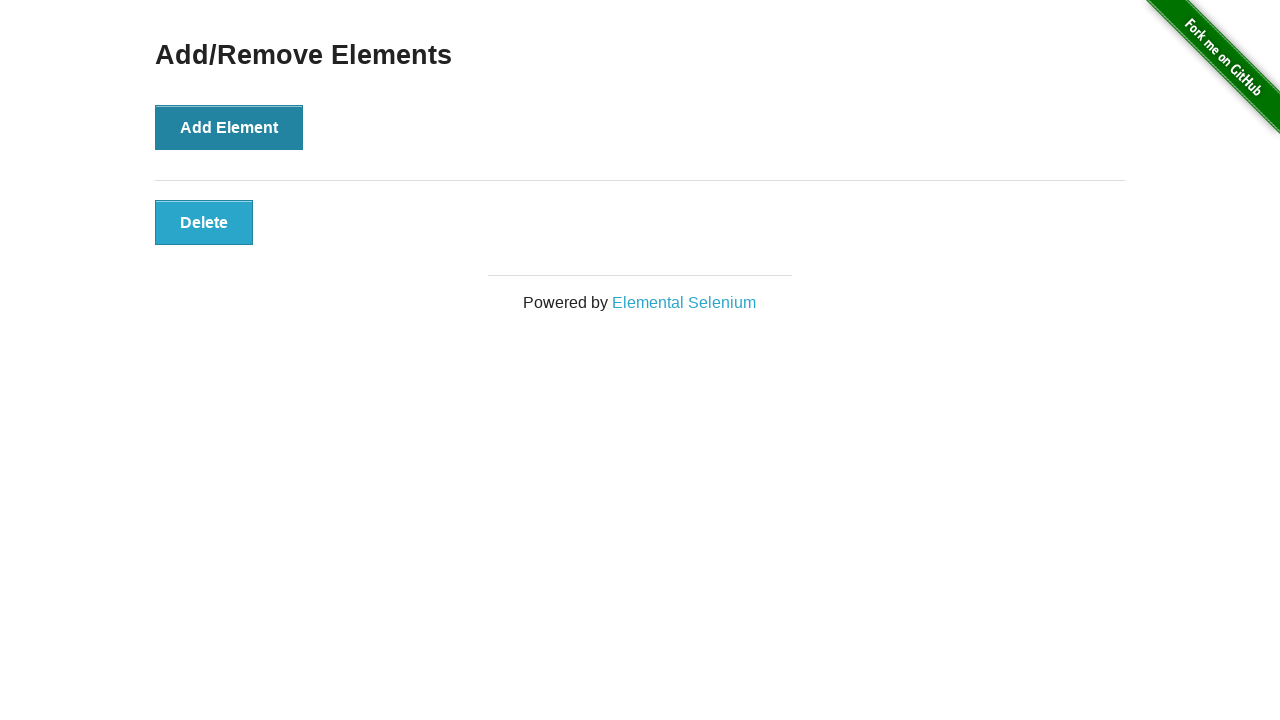

Clicked Delete button at (204, 222) on xpath=//*[@onclick='deleteElement()']
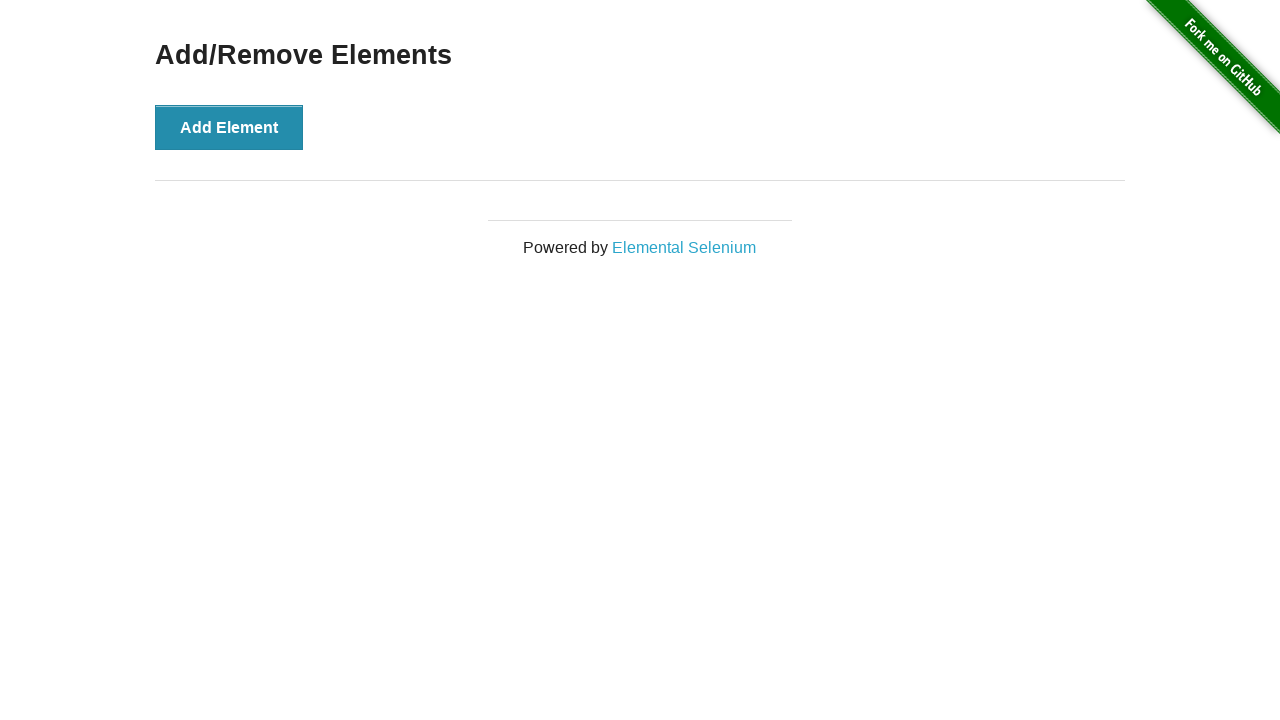

Located Add/Remove Elements heading
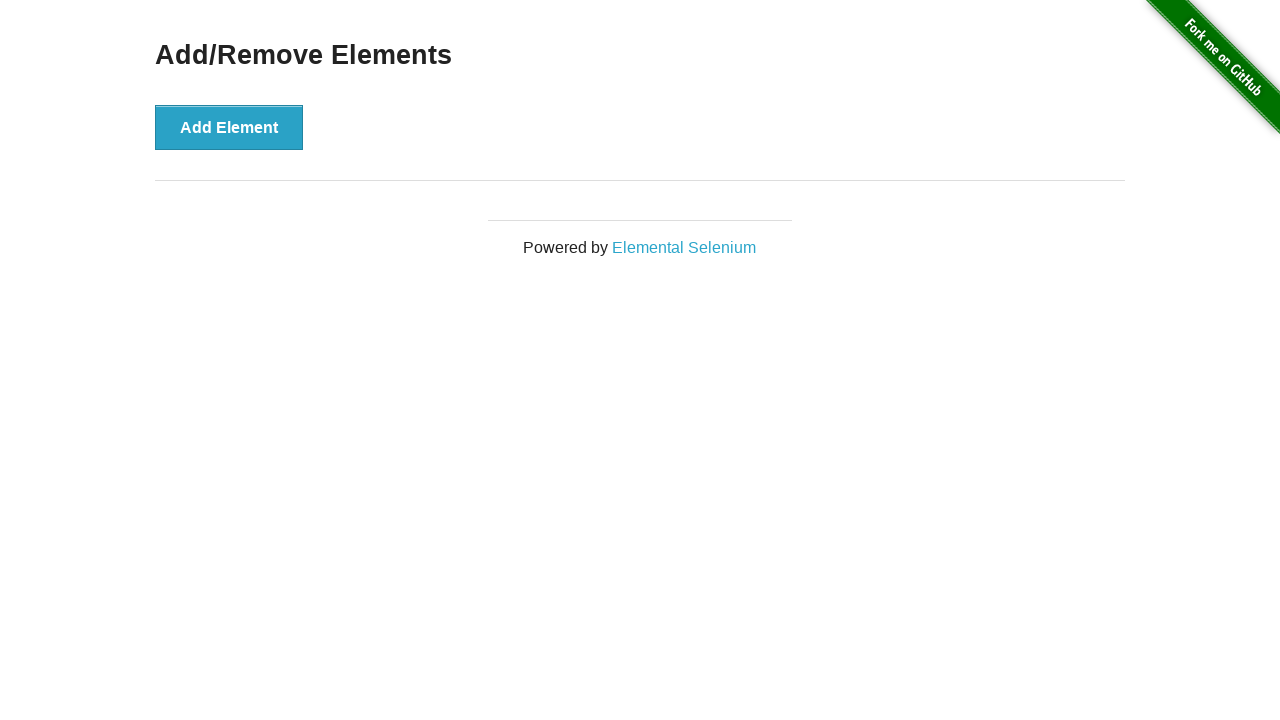

Verified Add/Remove Elements heading is visible
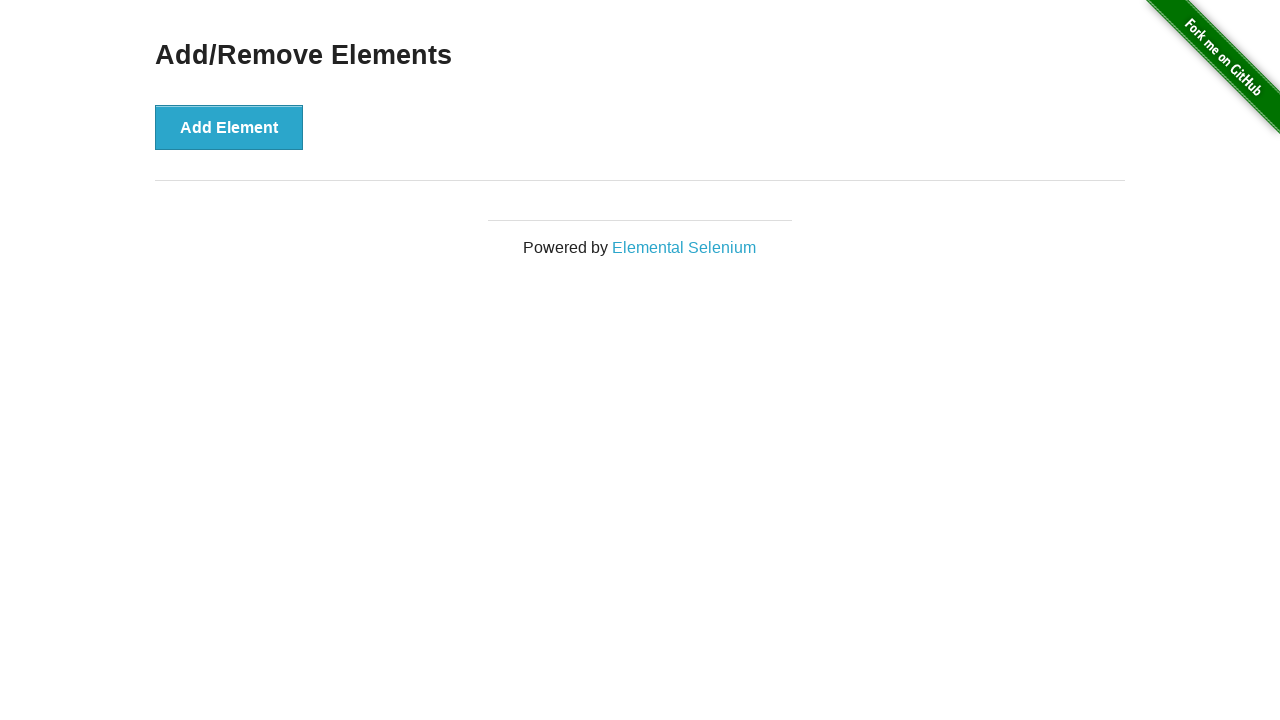

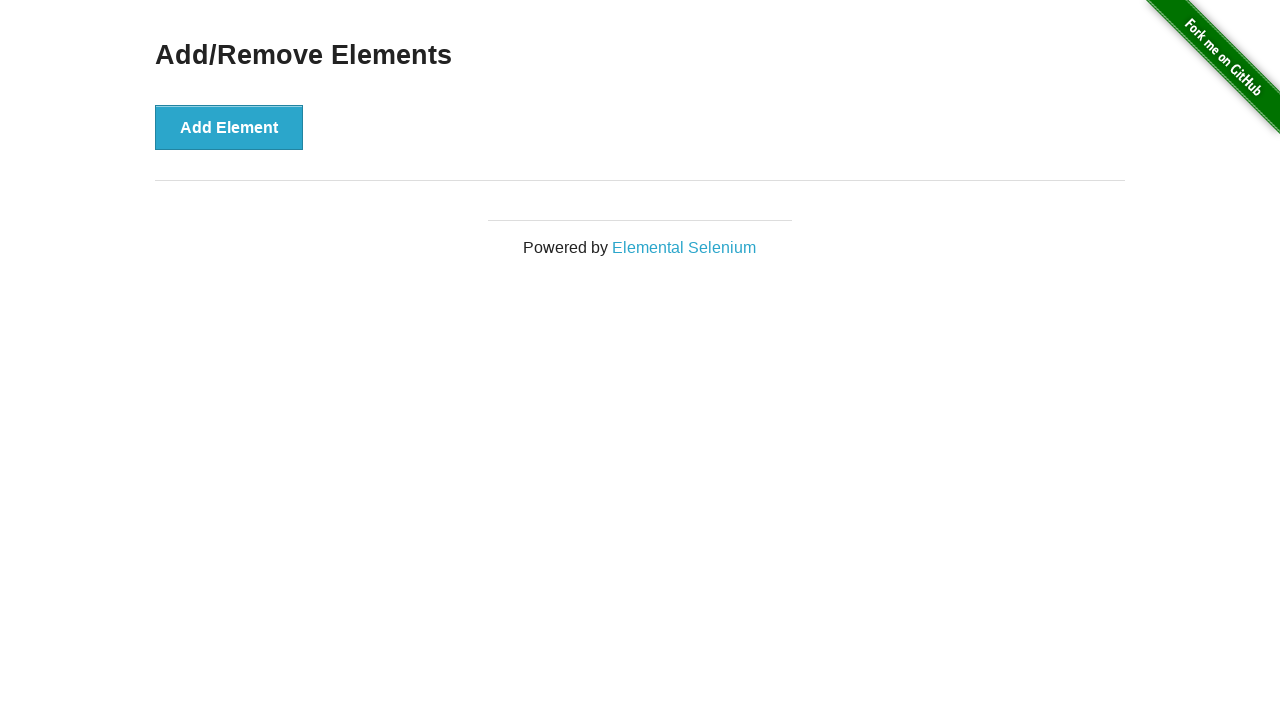